Tests page scrolling functionality by scrolling down the page using JavaScript execution

Starting URL: https://vctcpune.com/

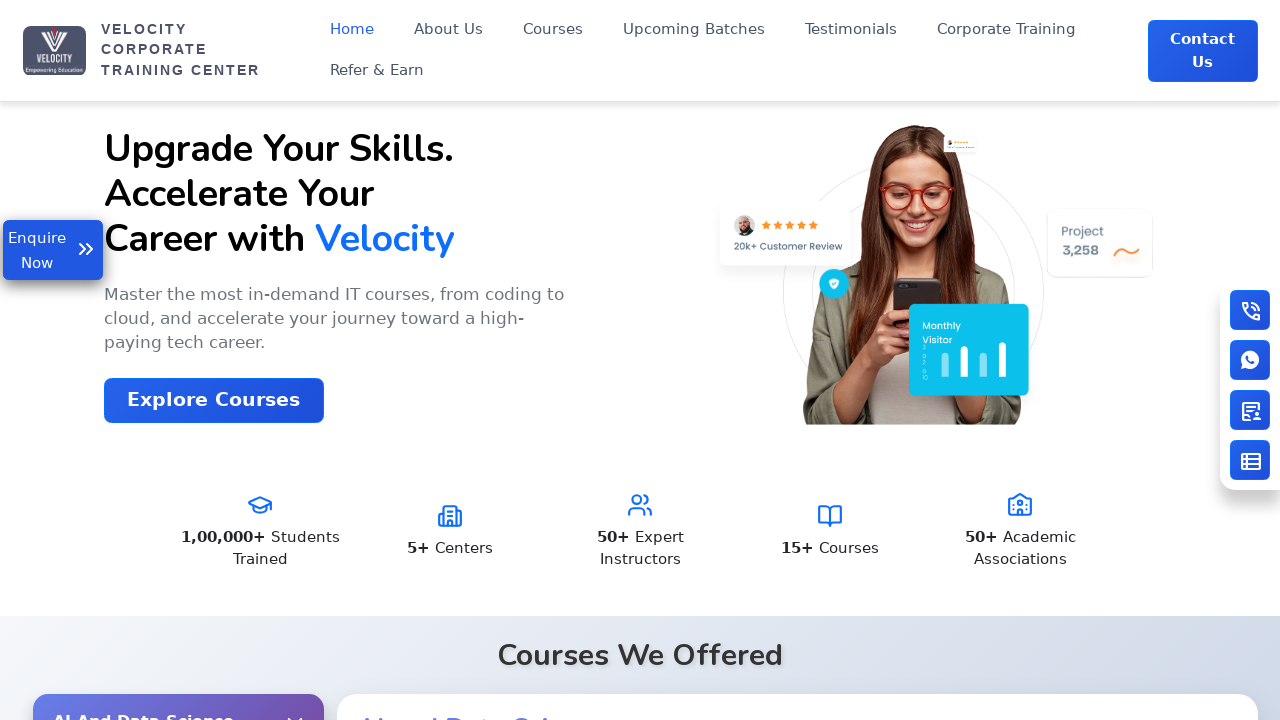

Scrolled down the page by 800 pixels using JavaScript
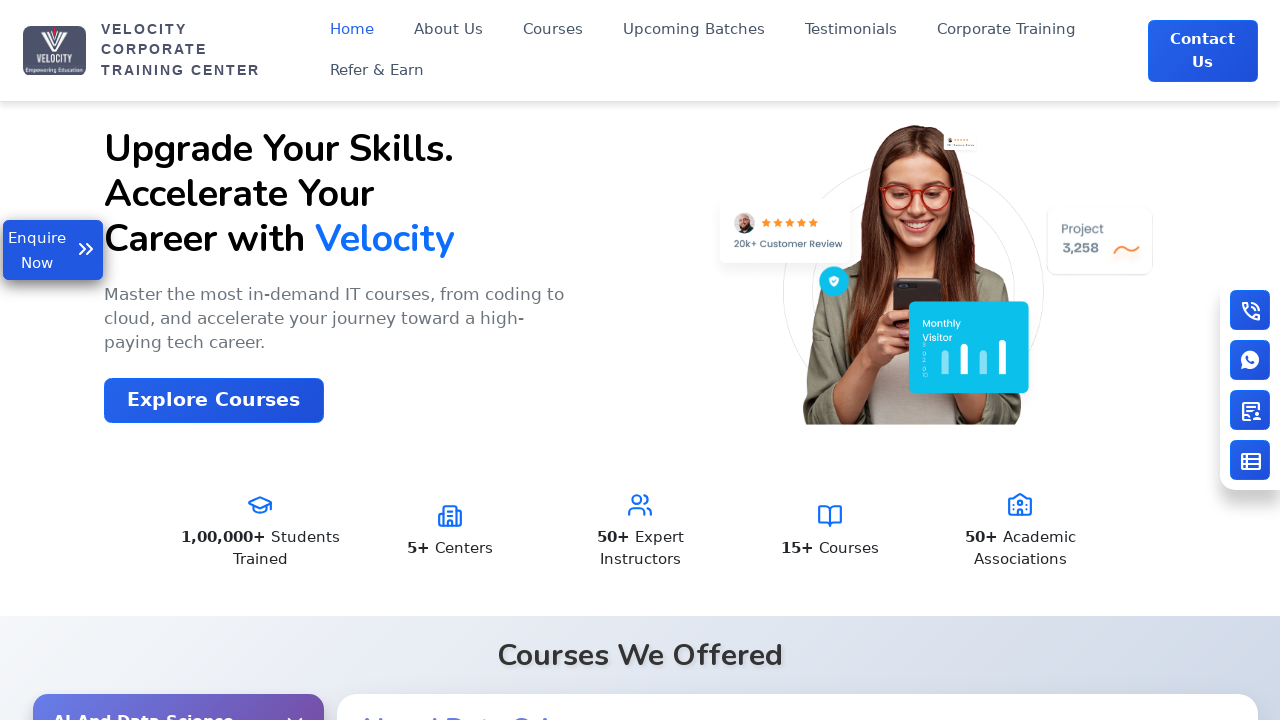

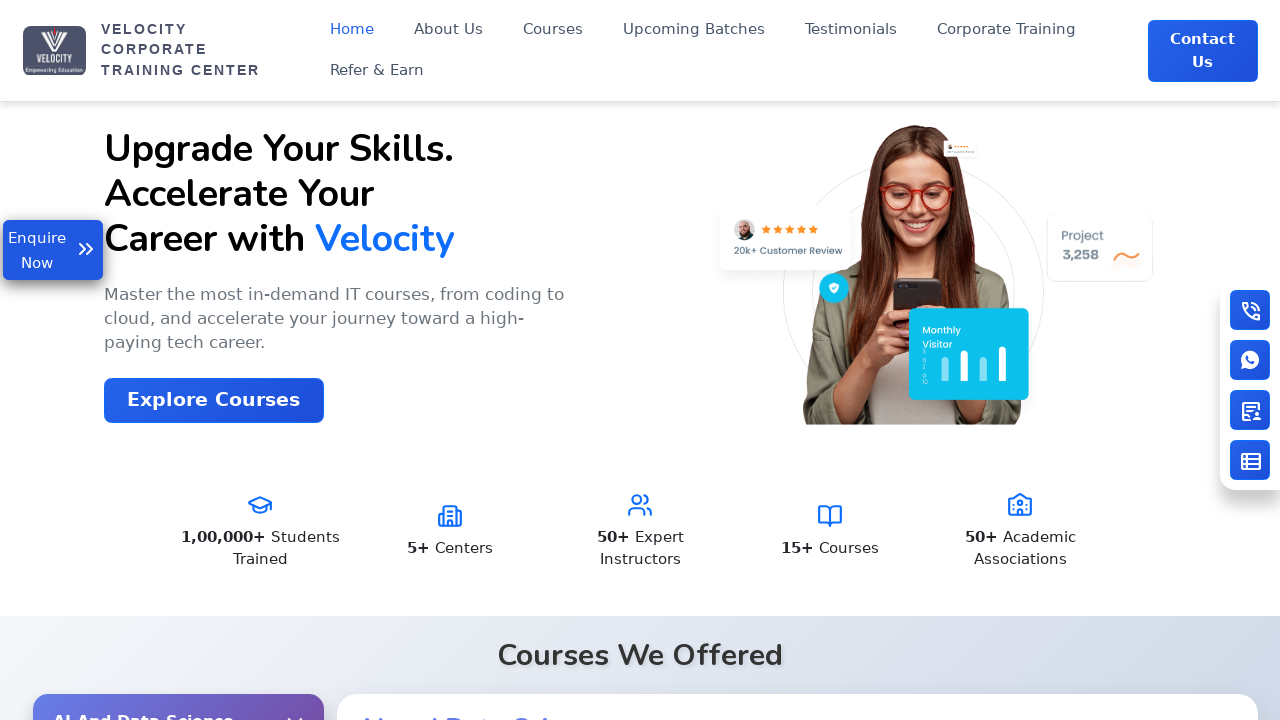